Navigates to ZeroBank login page and verifies that the header text displays "Log in to ZeroBank"

Starting URL: http://zero.webappsecurity.com/login.html

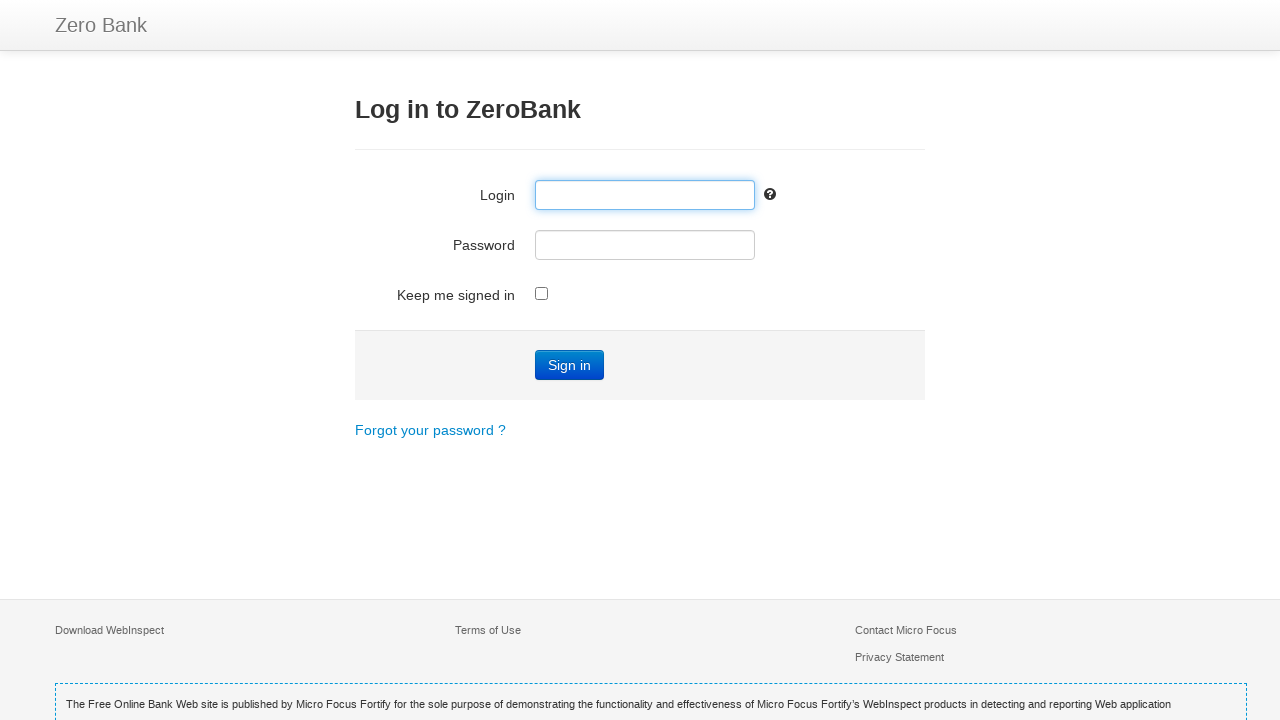

Navigated to ZeroBank login page
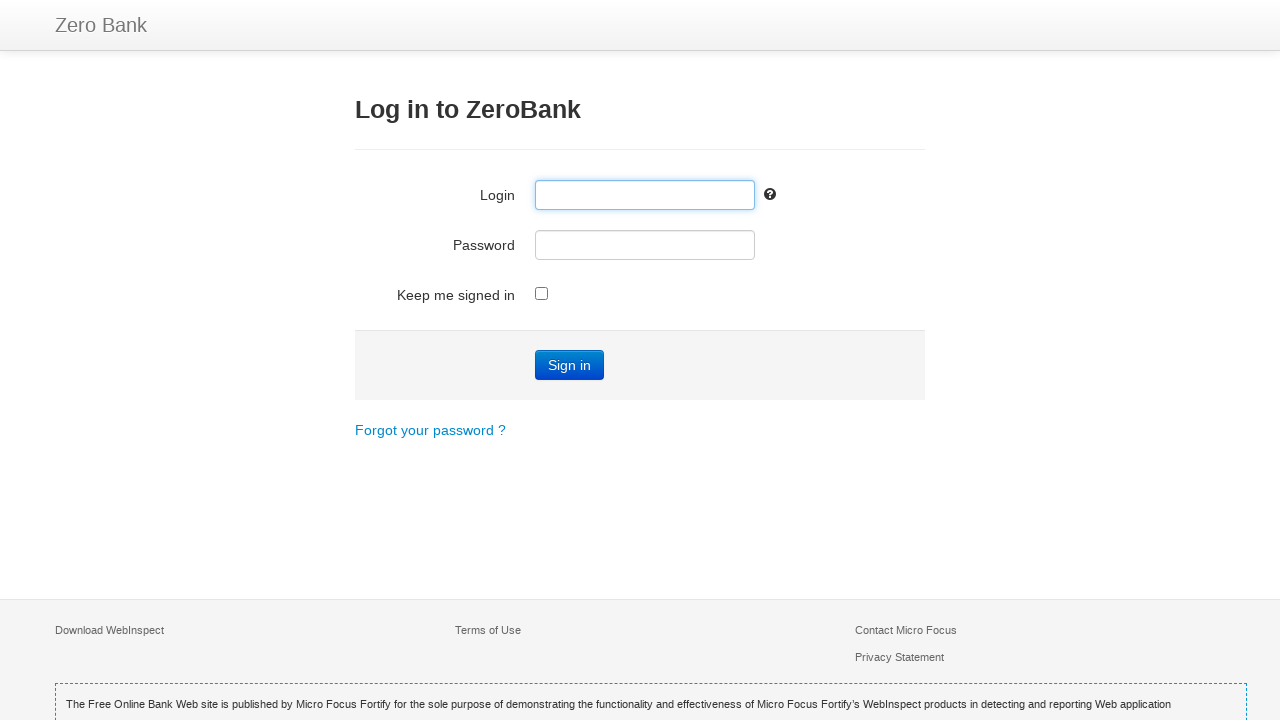

Located the h3 header element
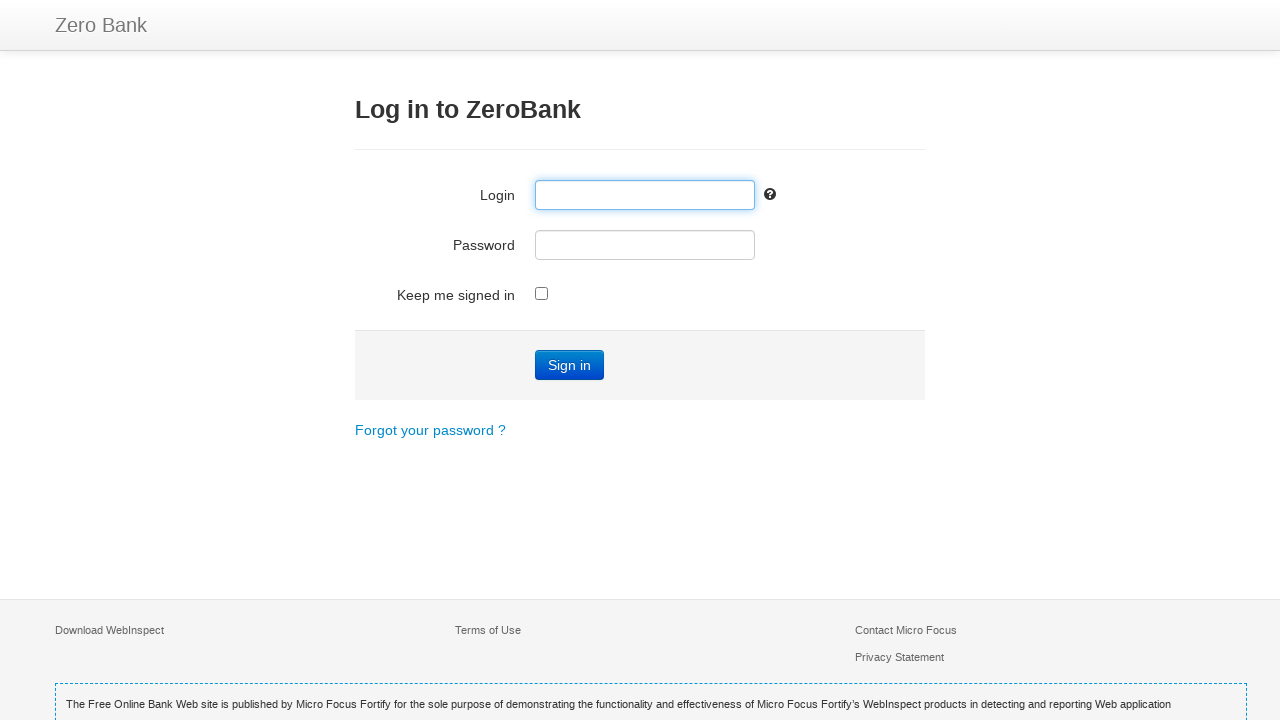

Retrieved header text content
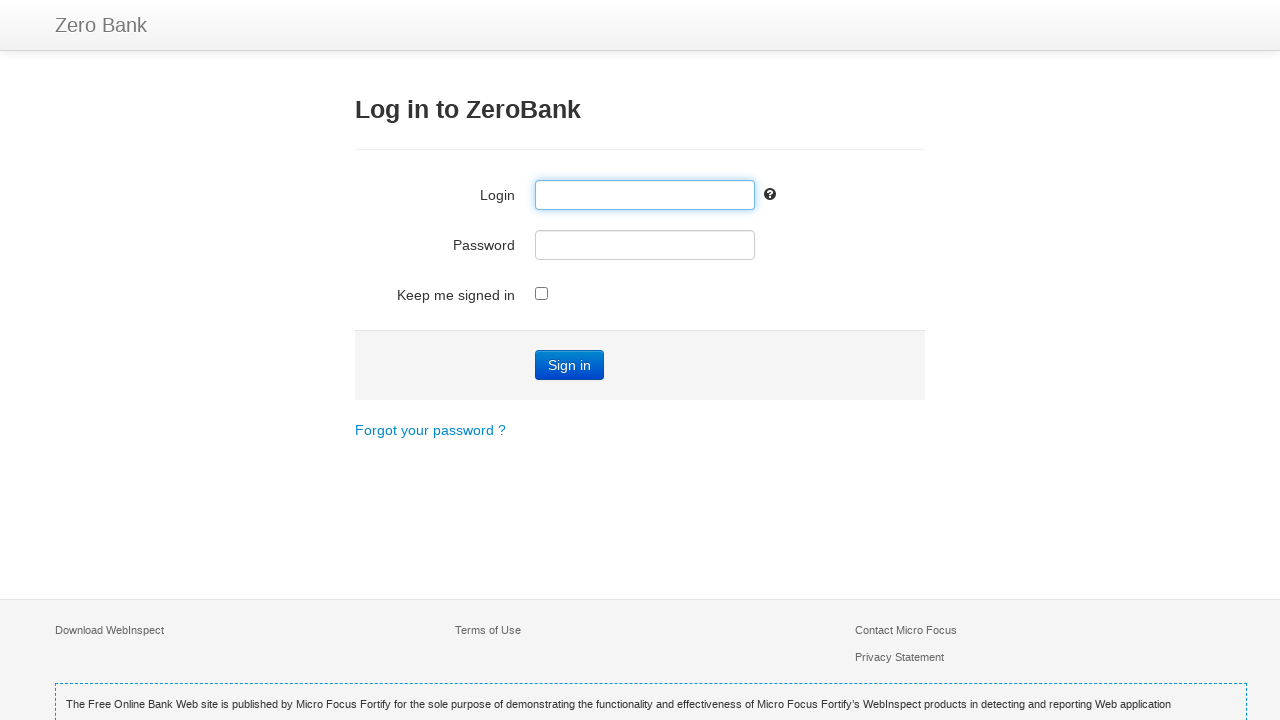

Verified header text matches 'Log in to ZeroBank'
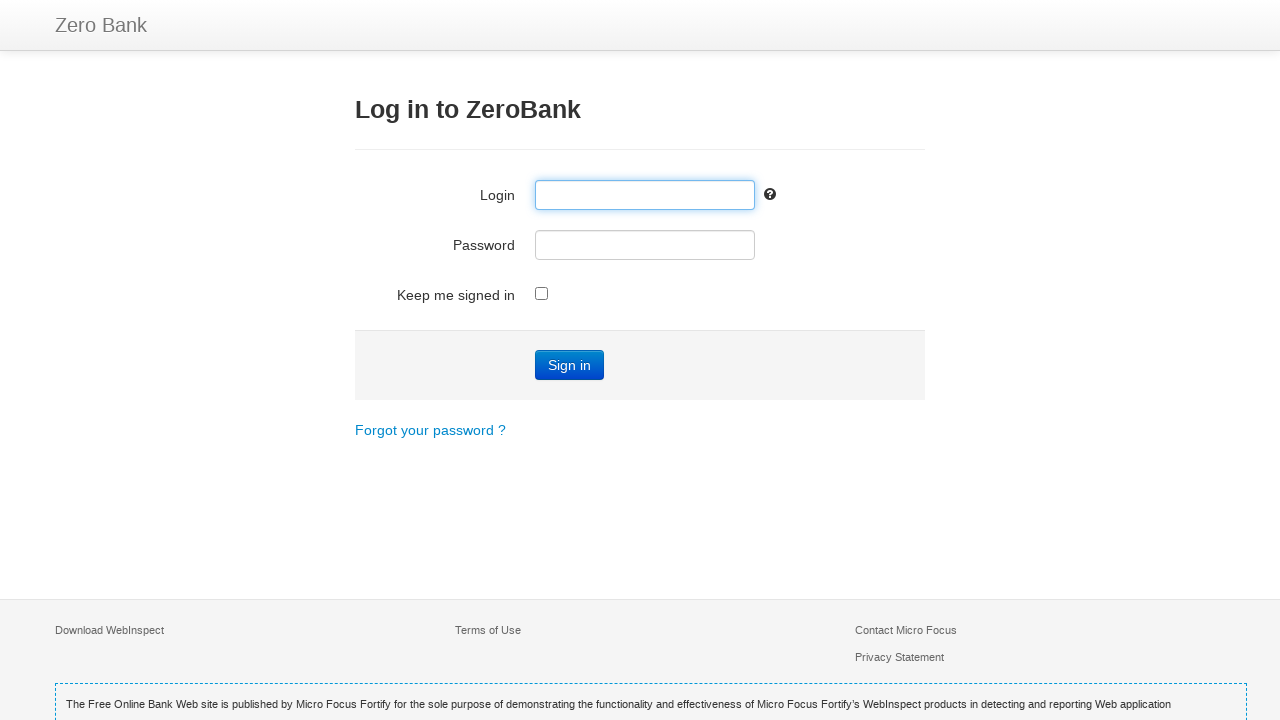

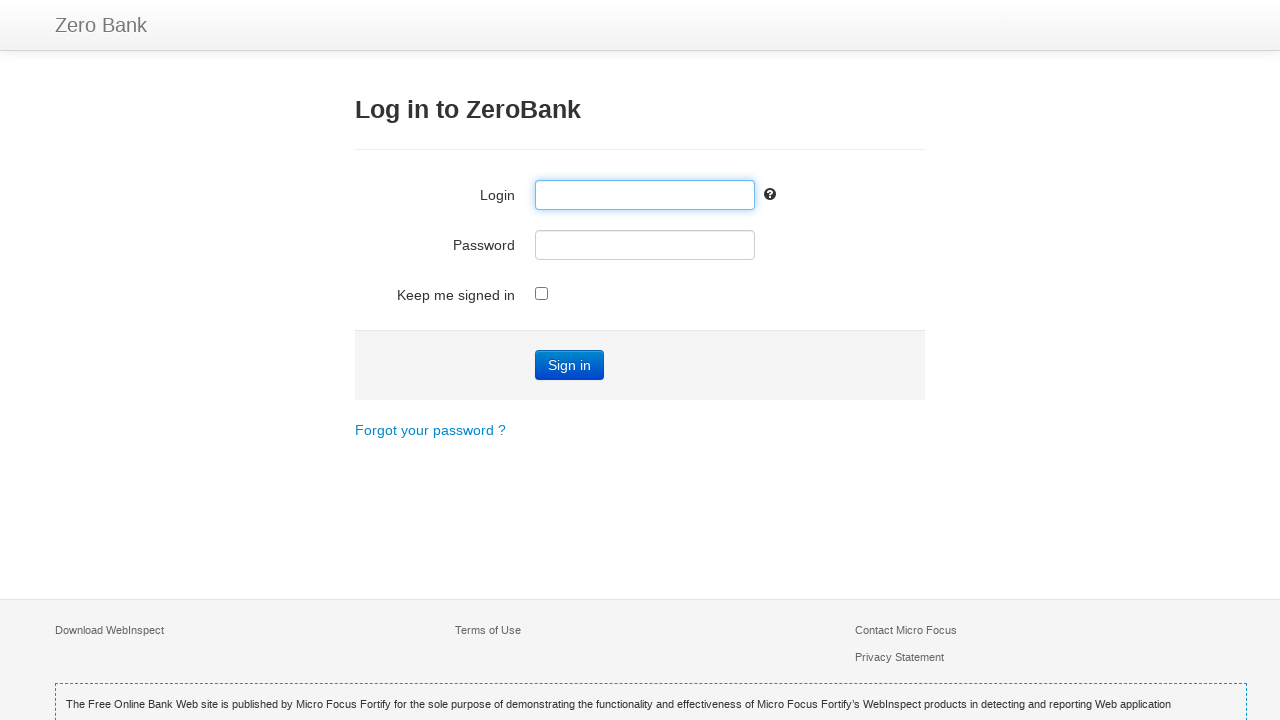